Clicks the Pricing link in footer

Starting URL: https://github.com/about

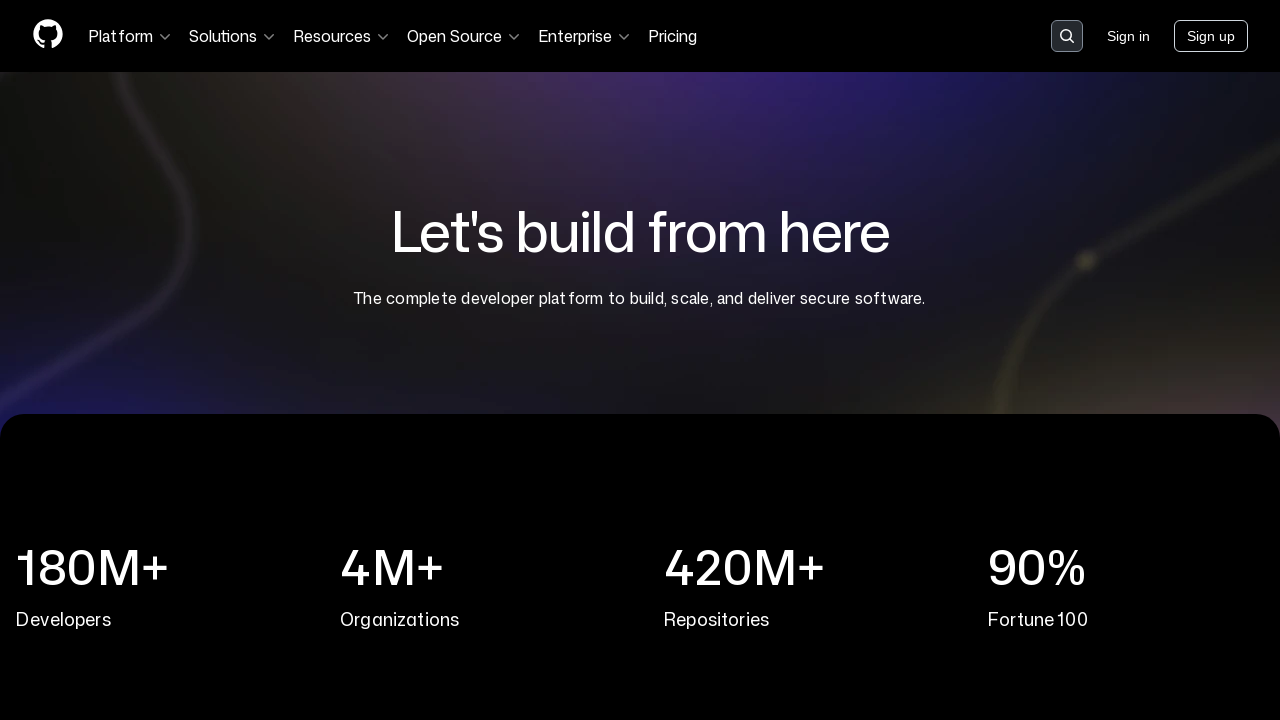

Waited for Pricing link to appear in footer
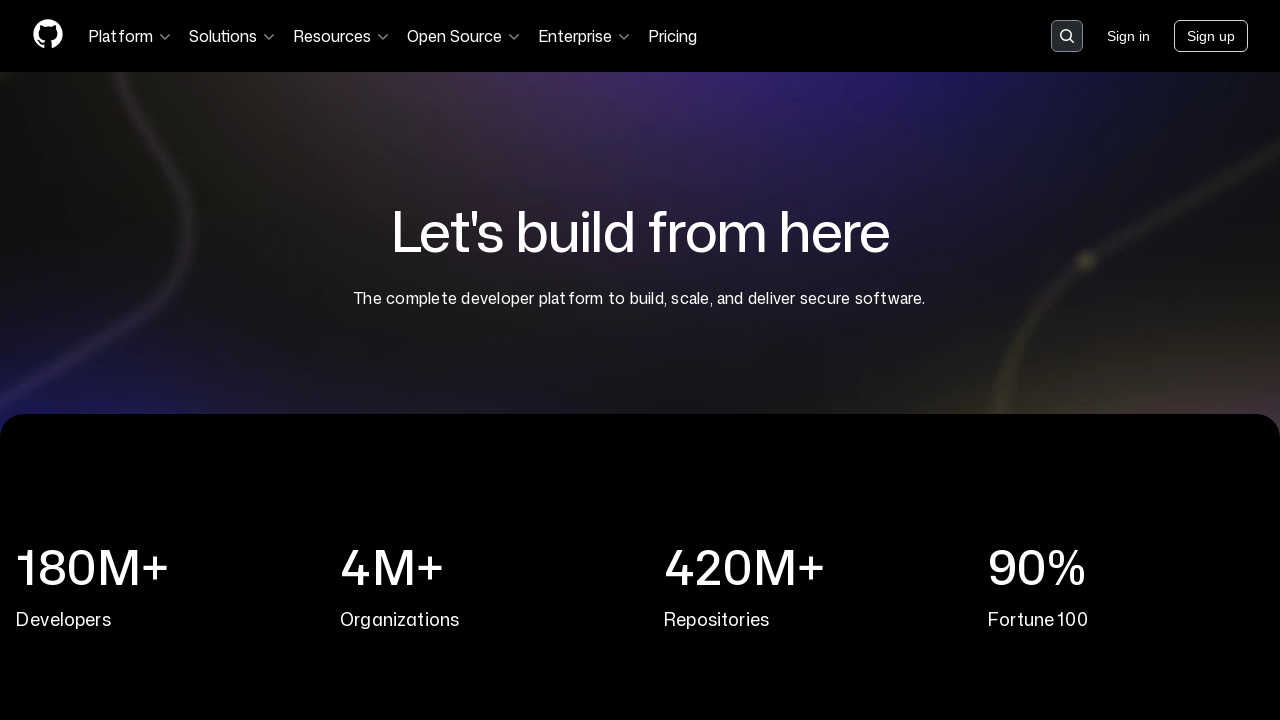

Clicked Pricing link in footer at (477, 405) on footer a:has-text('Pricing')
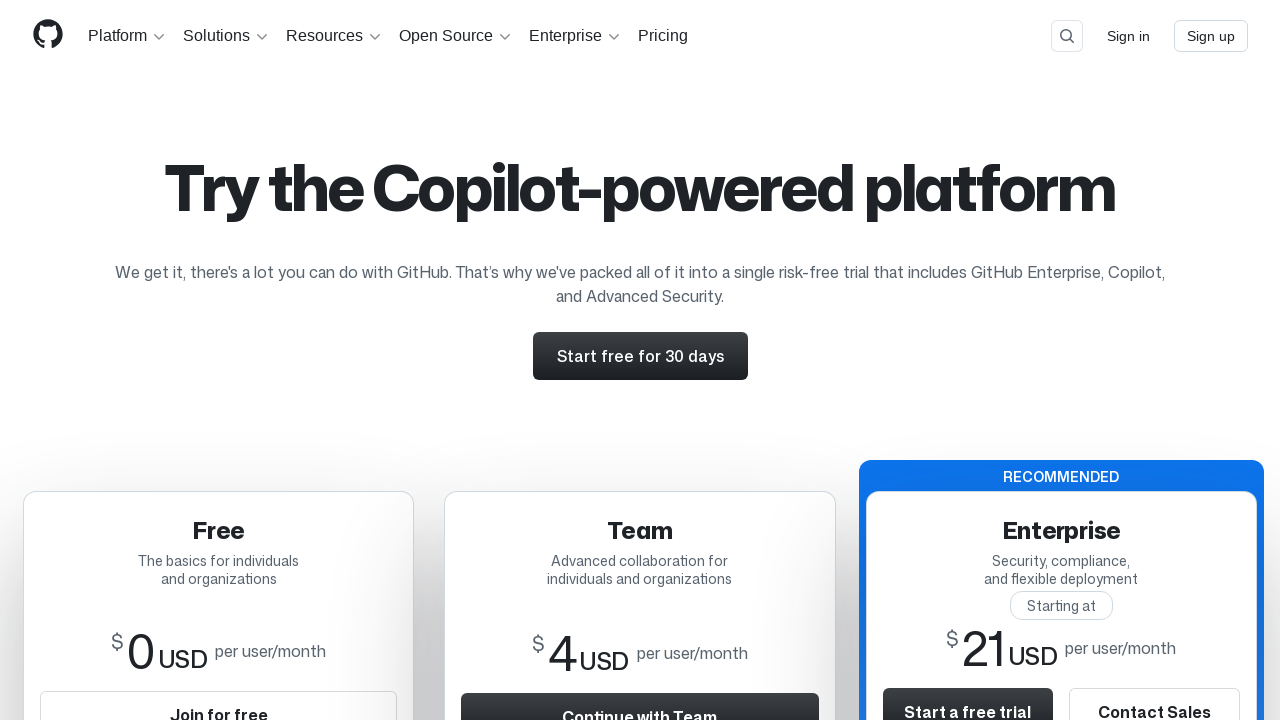

Navigated to pricing page
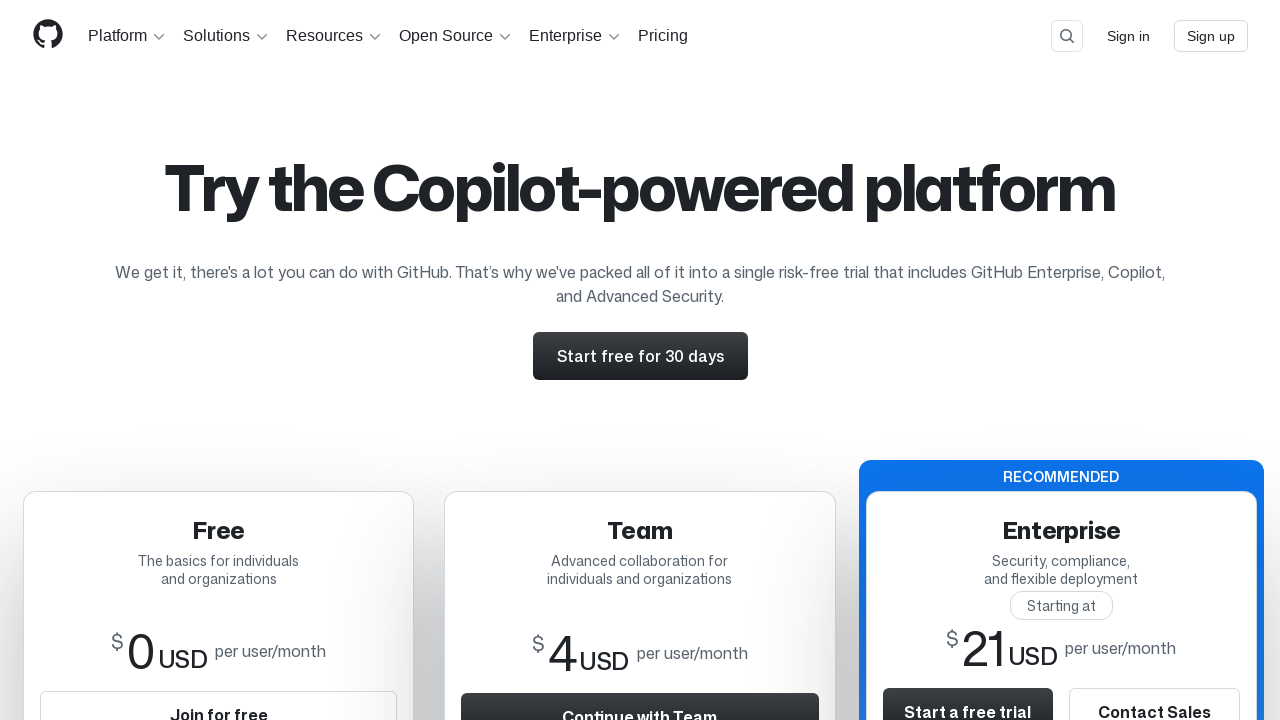

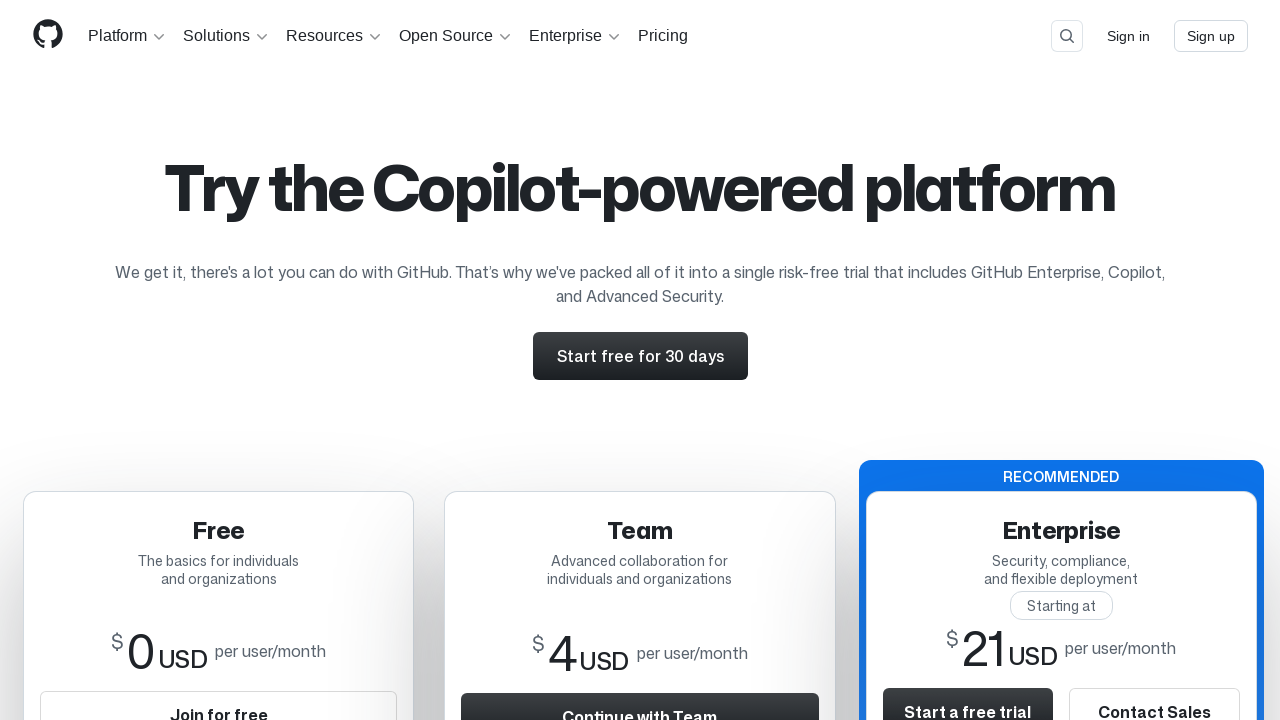